Tests that todo data persists after page reload

Starting URL: https://demo.playwright.dev/todomvc

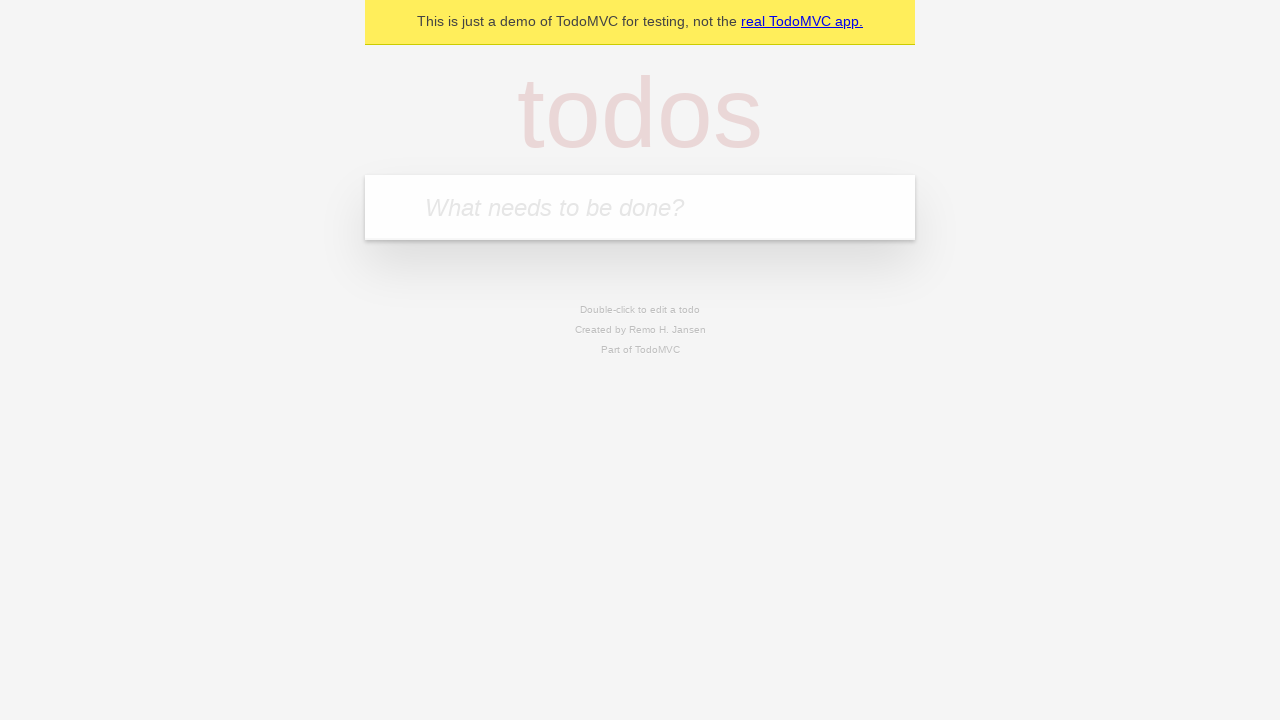

Filled new todo input with 'buy some cheese' on .new-todo
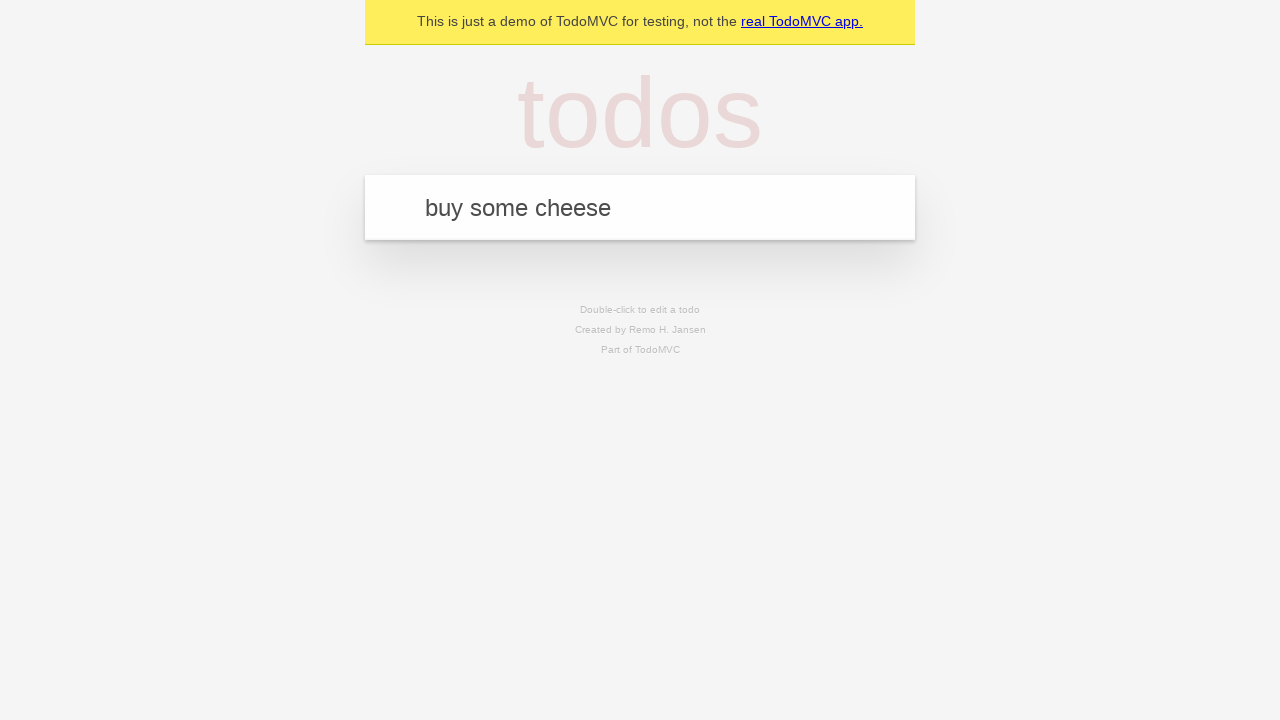

Pressed Enter to create first todo on .new-todo
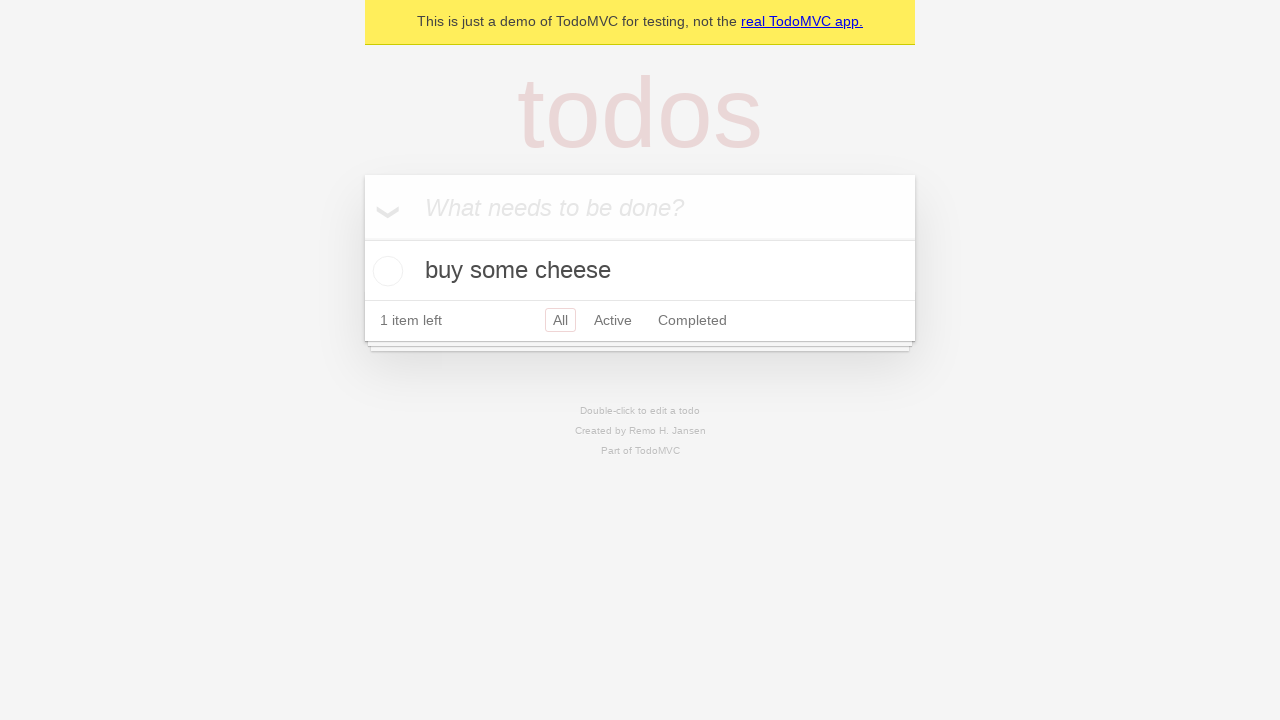

Filled new todo input with 'feed the cat' on .new-todo
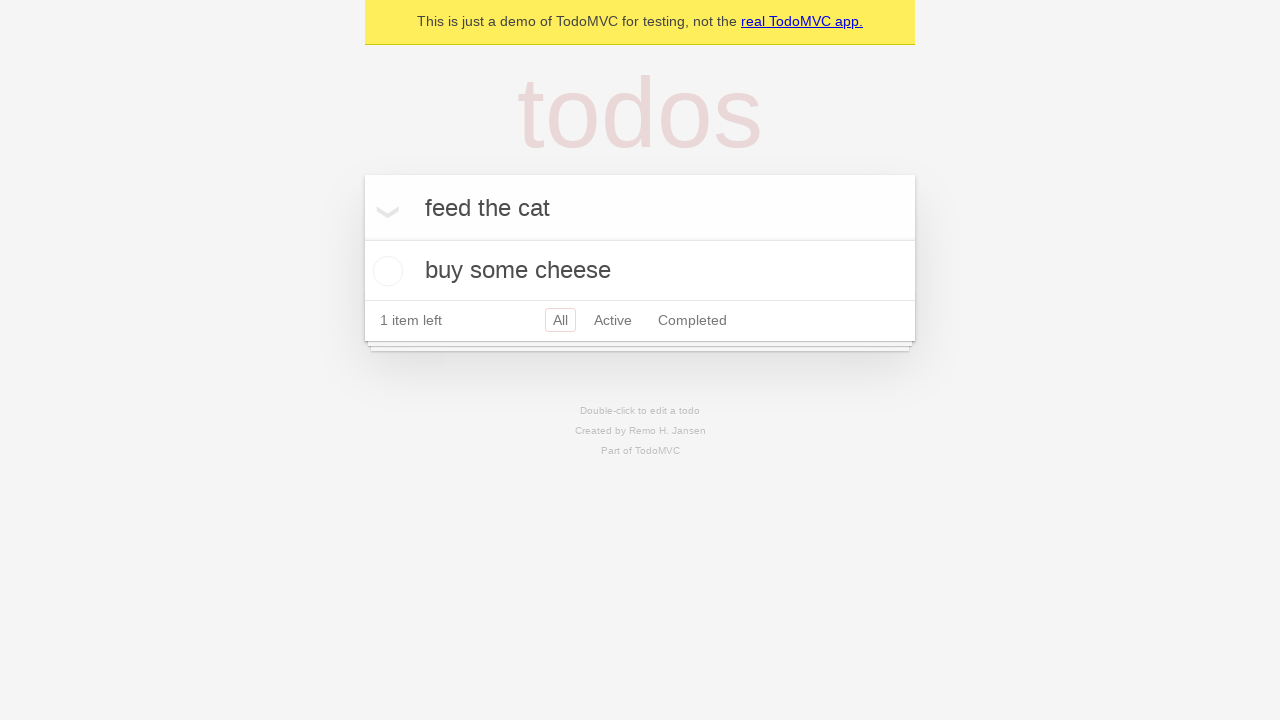

Pressed Enter to create second todo on .new-todo
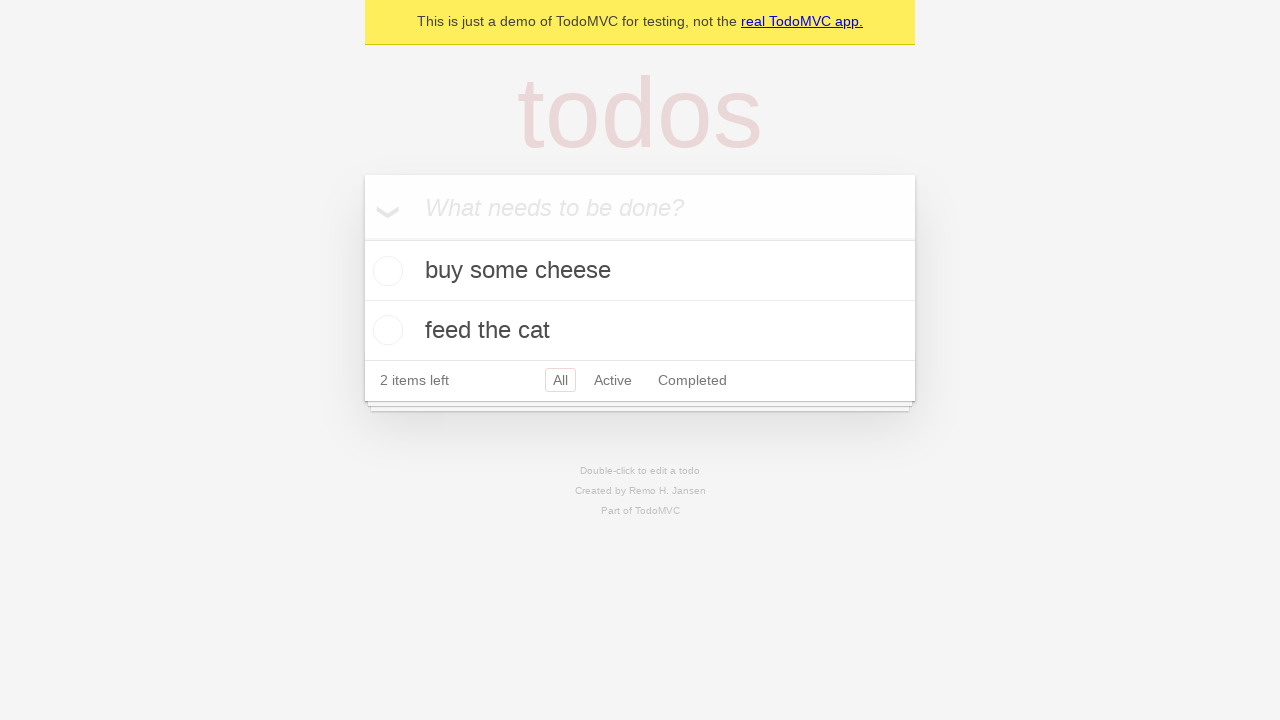

Checked first todo as completed at (385, 271) on .todo-list li >> nth=0 >> .toggle
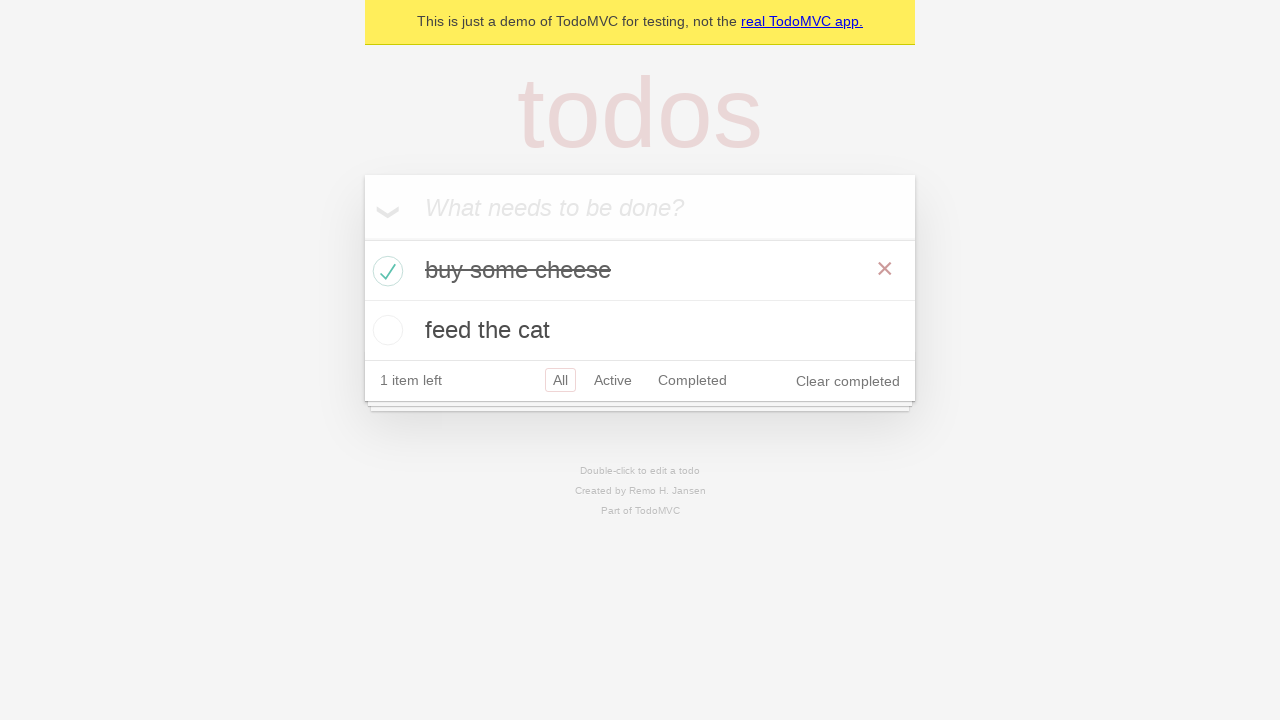

Reloaded the page to test data persistence
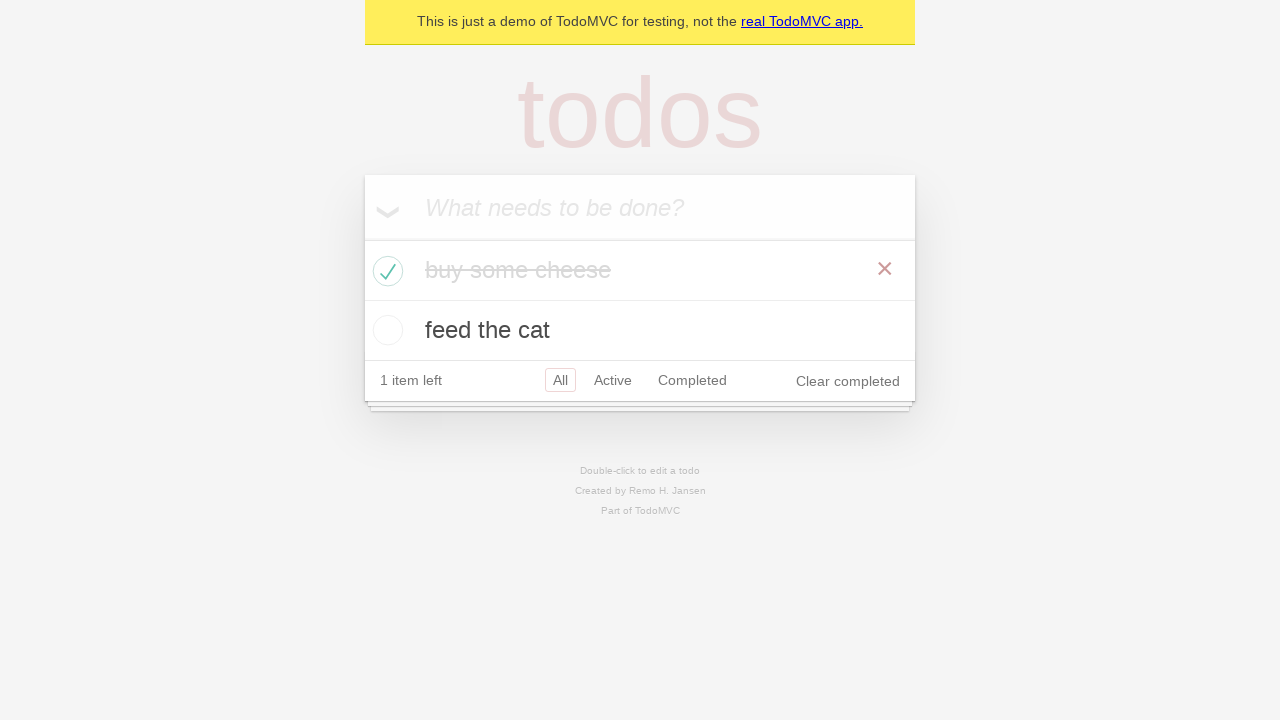

Todos loaded from storage after page reload
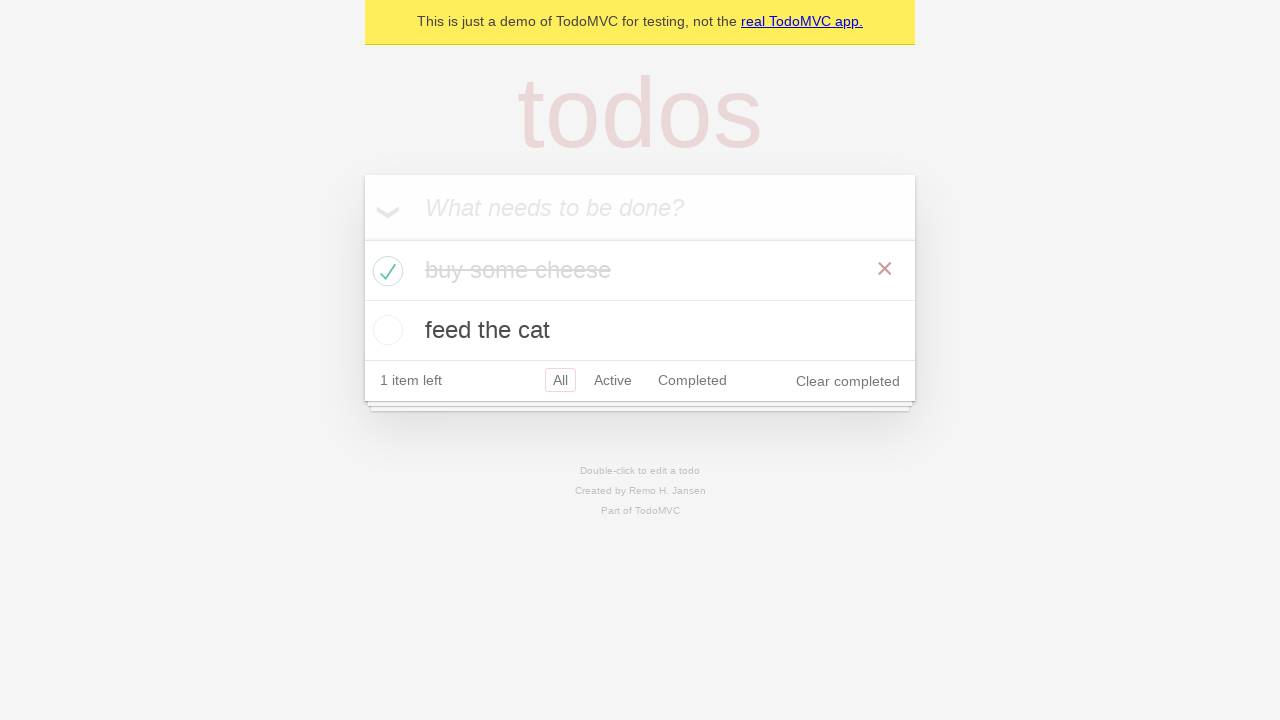

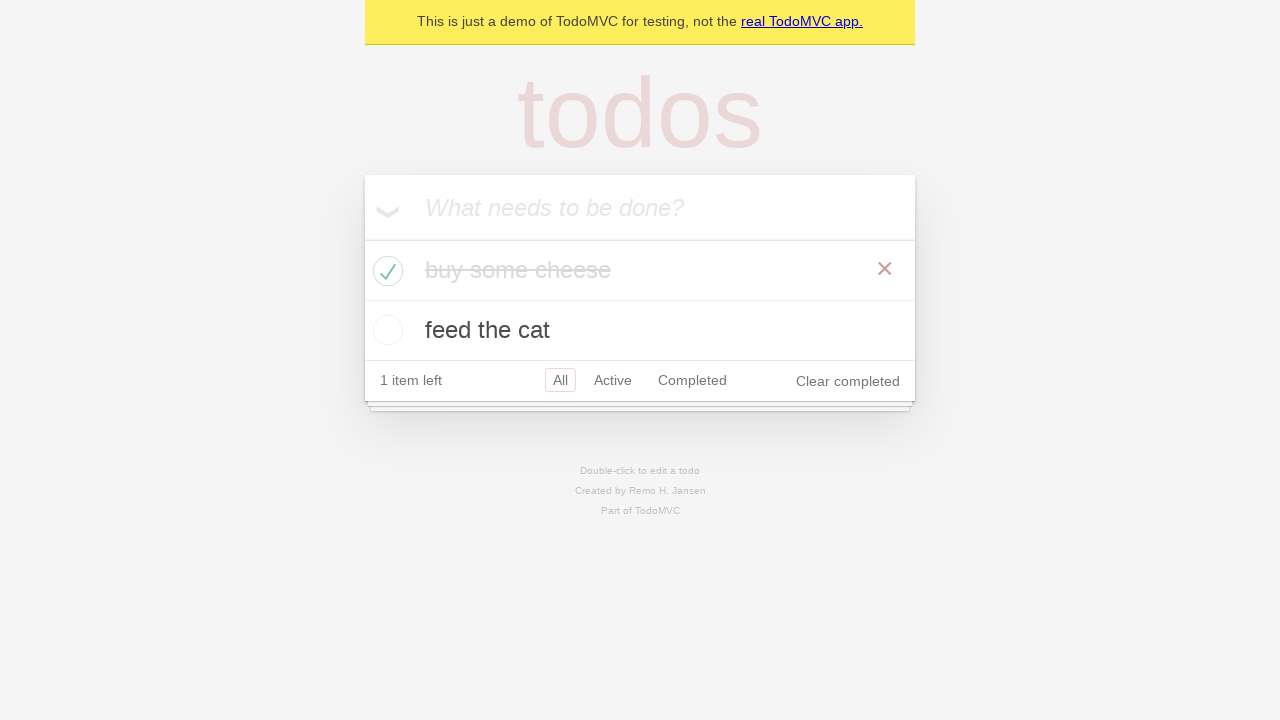